Navigates to the DemoQA widgets section and opens the date picker to interact with calendar elements

Starting URL: https://demoqa.com

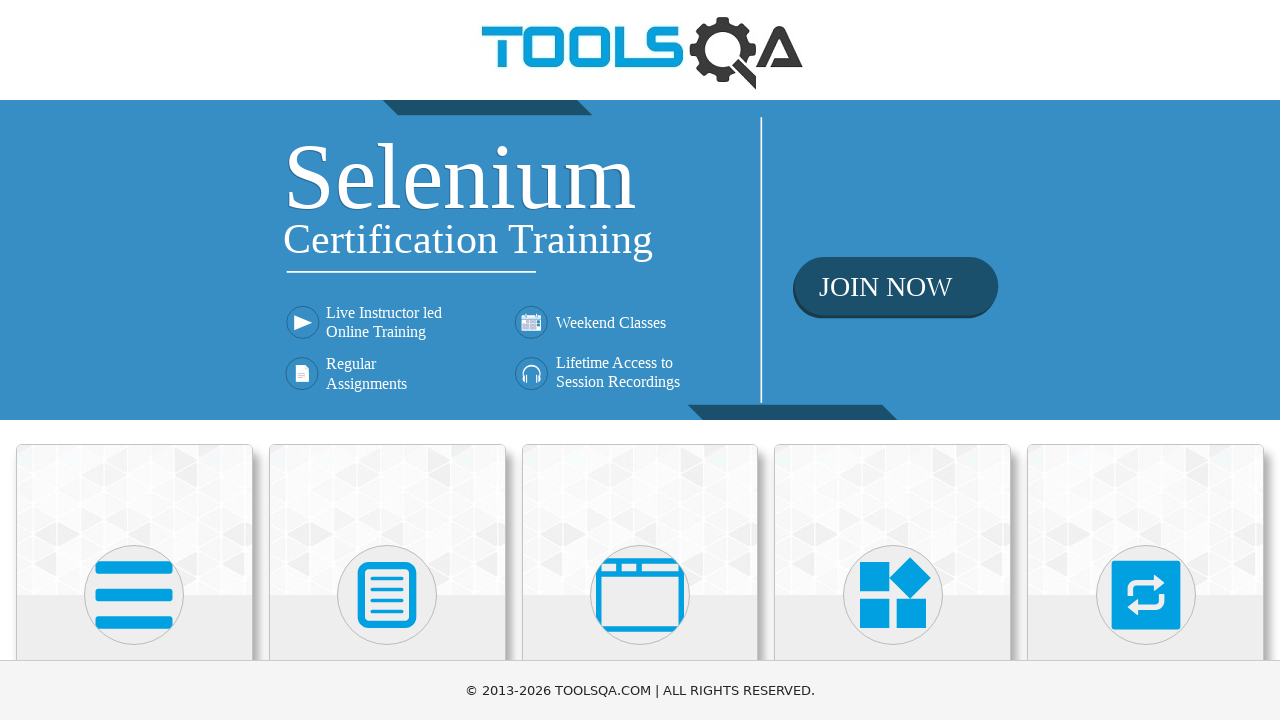

Clicked on Widgets section at (893, 360) on xpath=//h5[text()='Widgets']
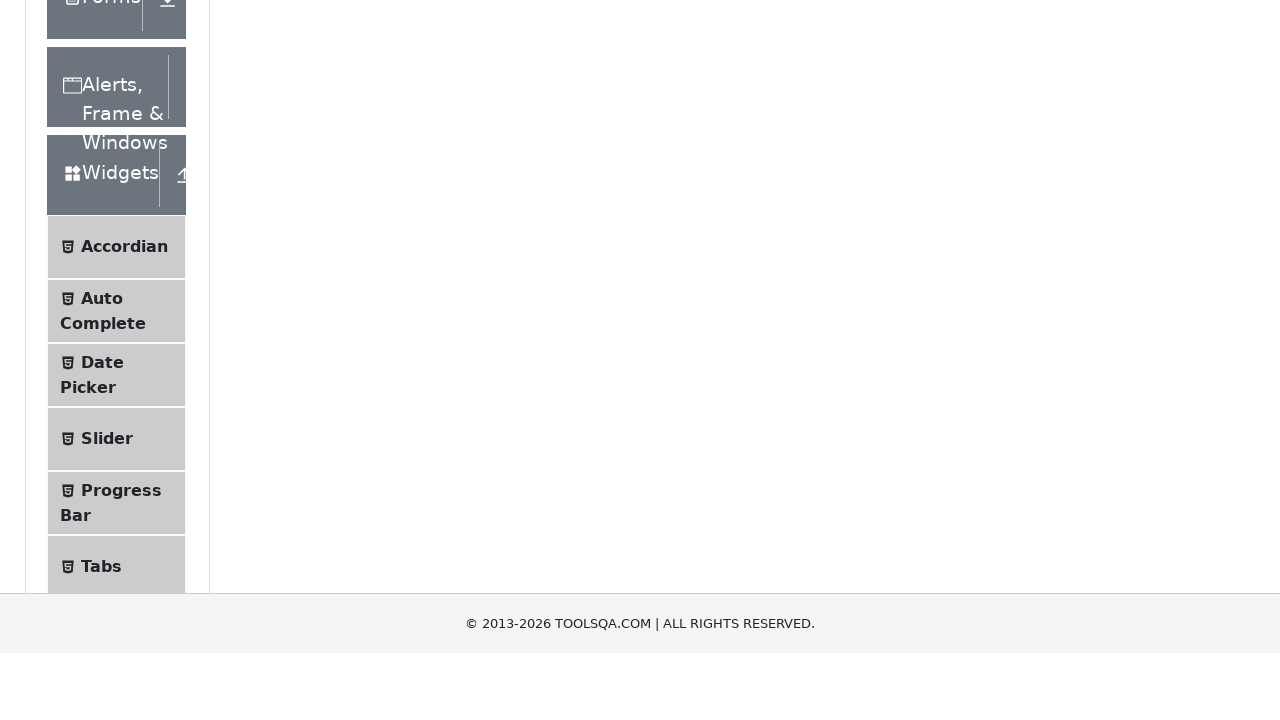

Date Picker menu item loaded
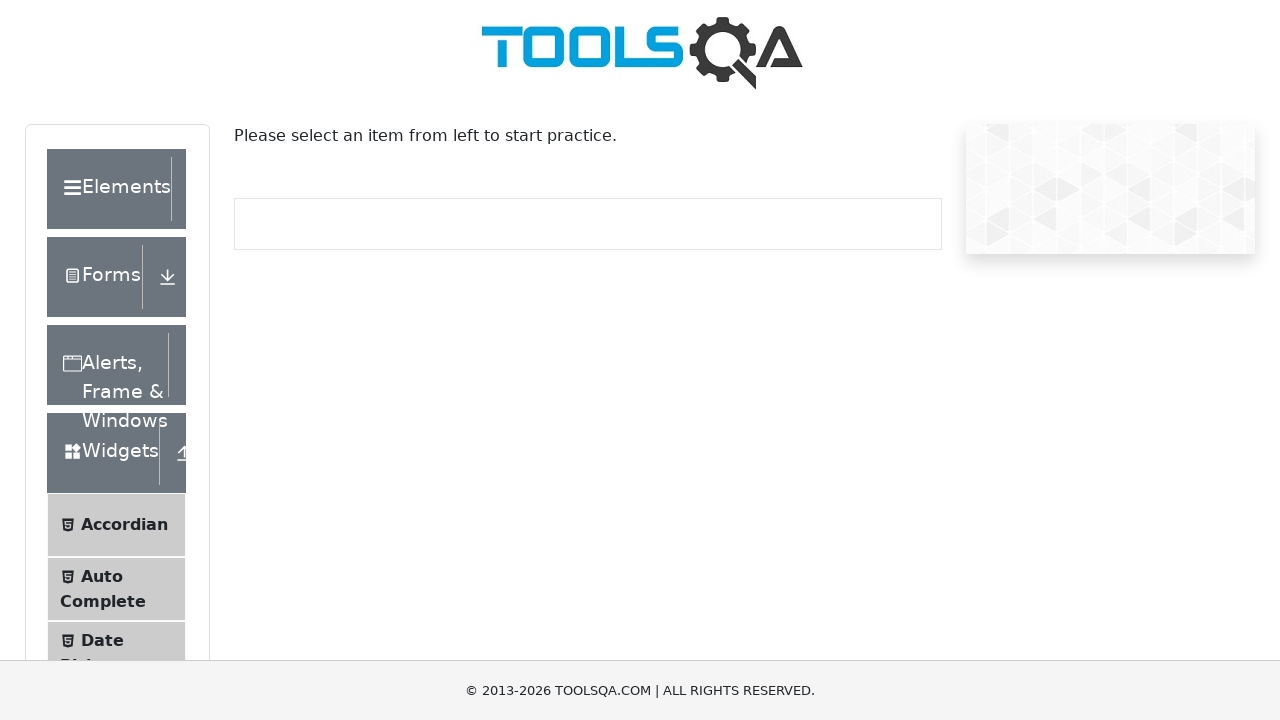

Clicked on Date Picker menu item at (102, 640) on xpath=//span[@class='text' and text()='Date Picker']
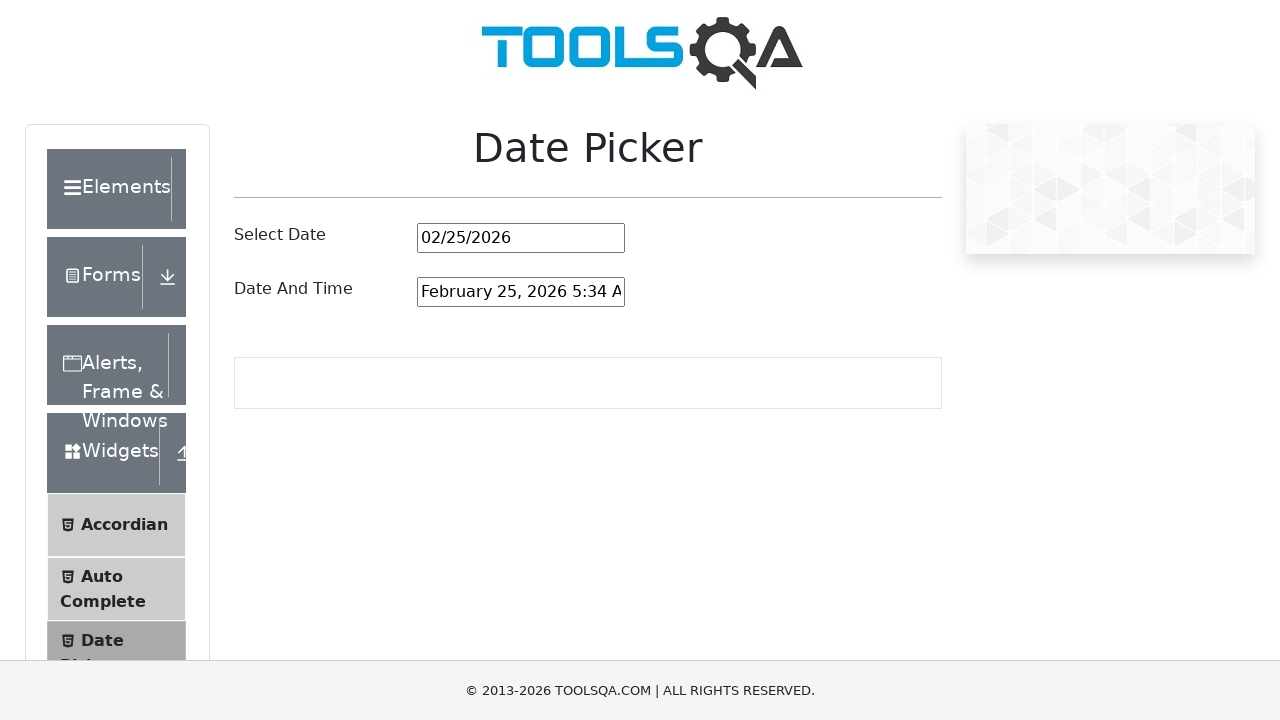

Clicked on date input field to open calendar at (521, 238) on #datePickerMonthYearInput
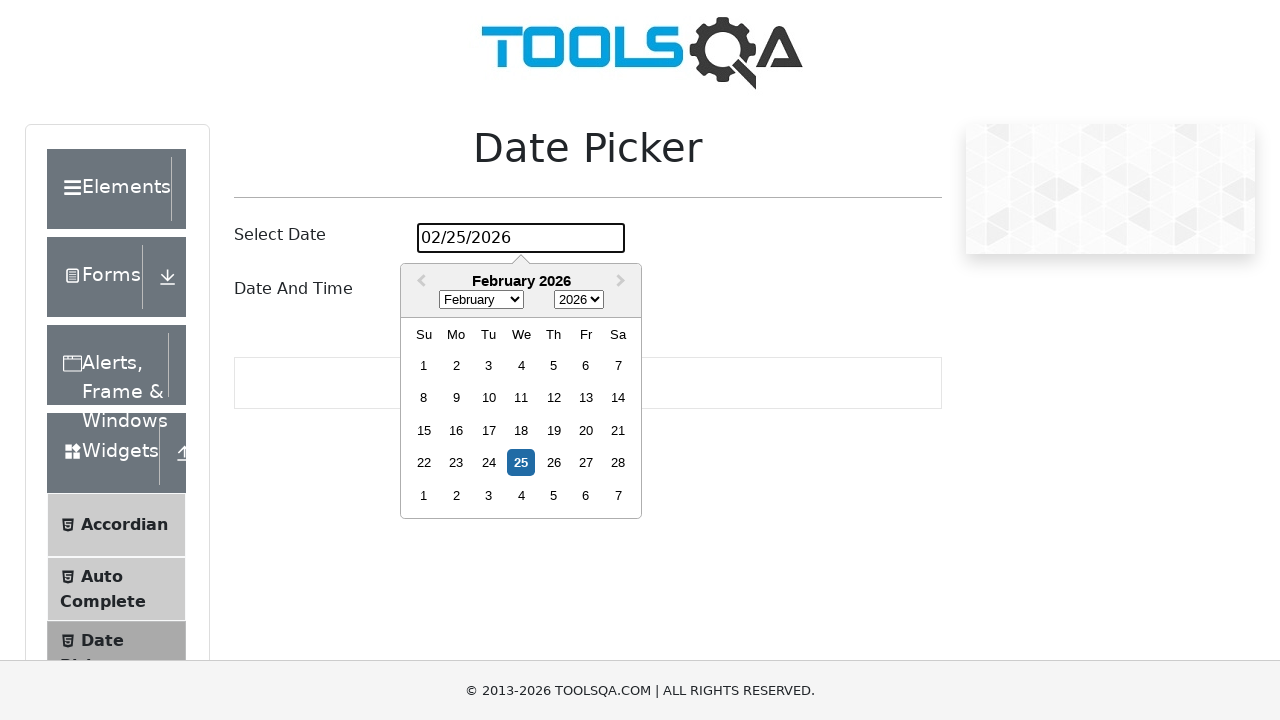

Calendar date picker appeared with day elements
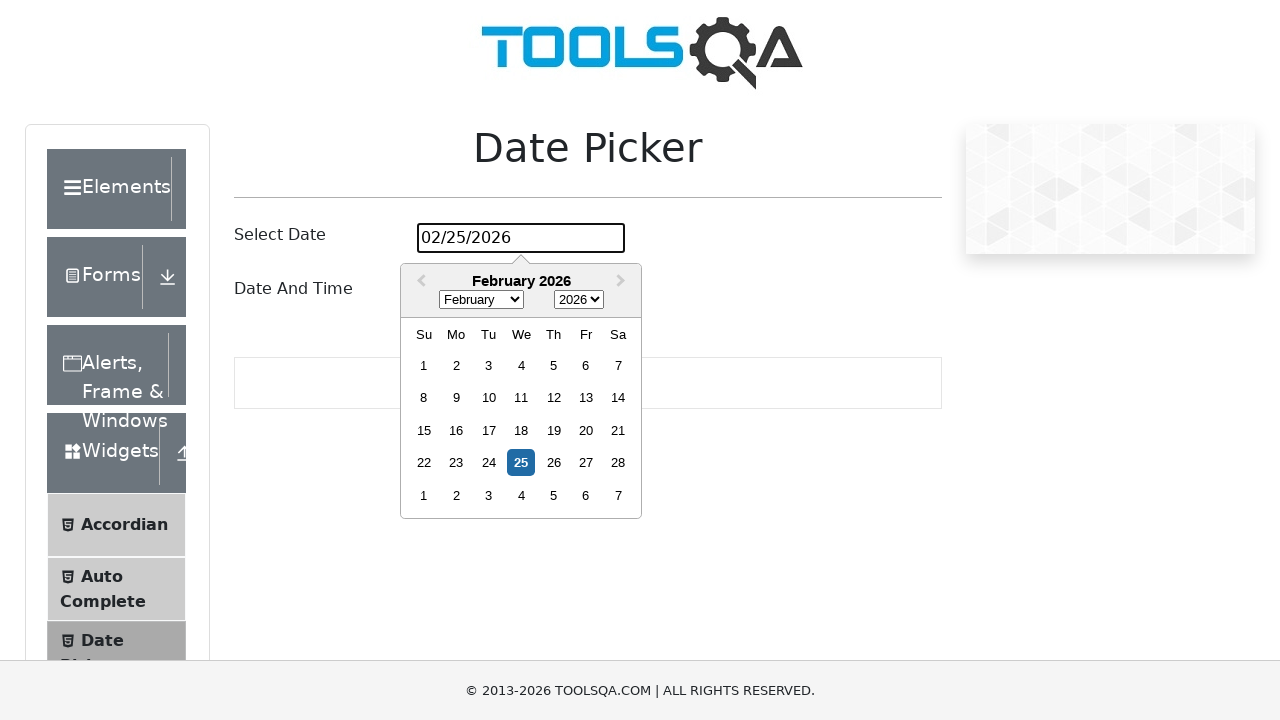

Retrieved all day elements from current month
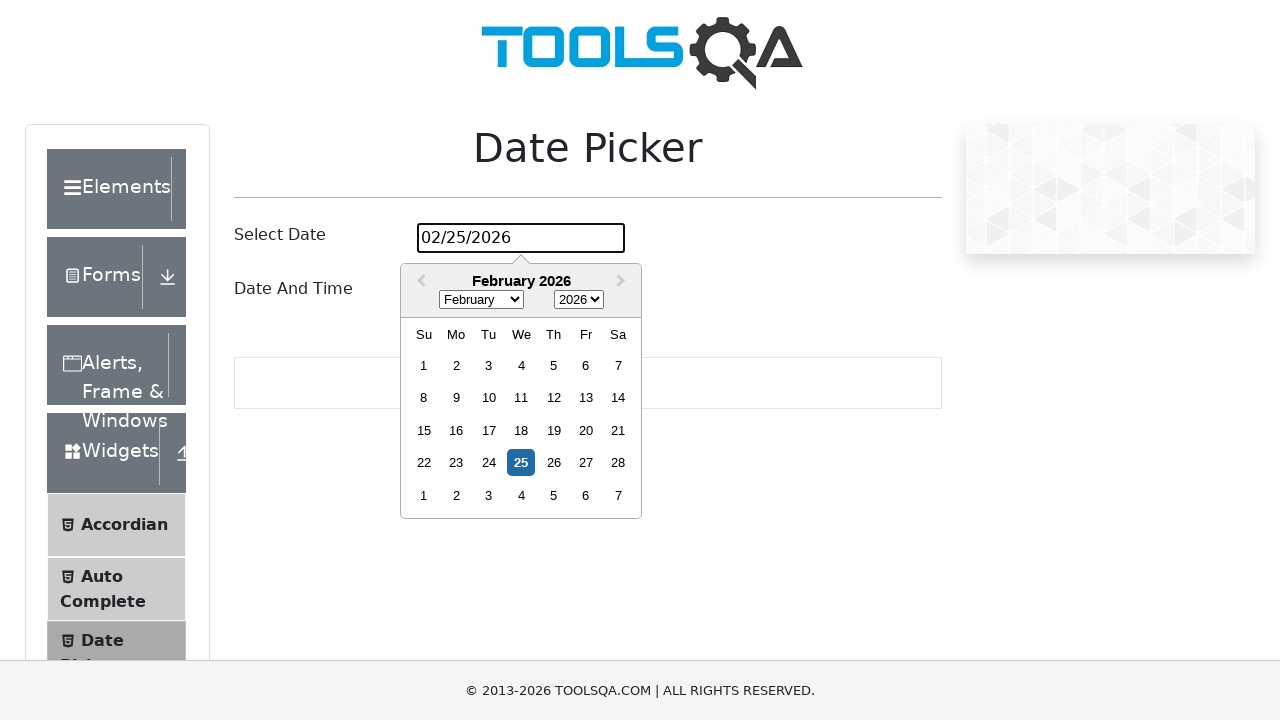

Processed day element with value: 1
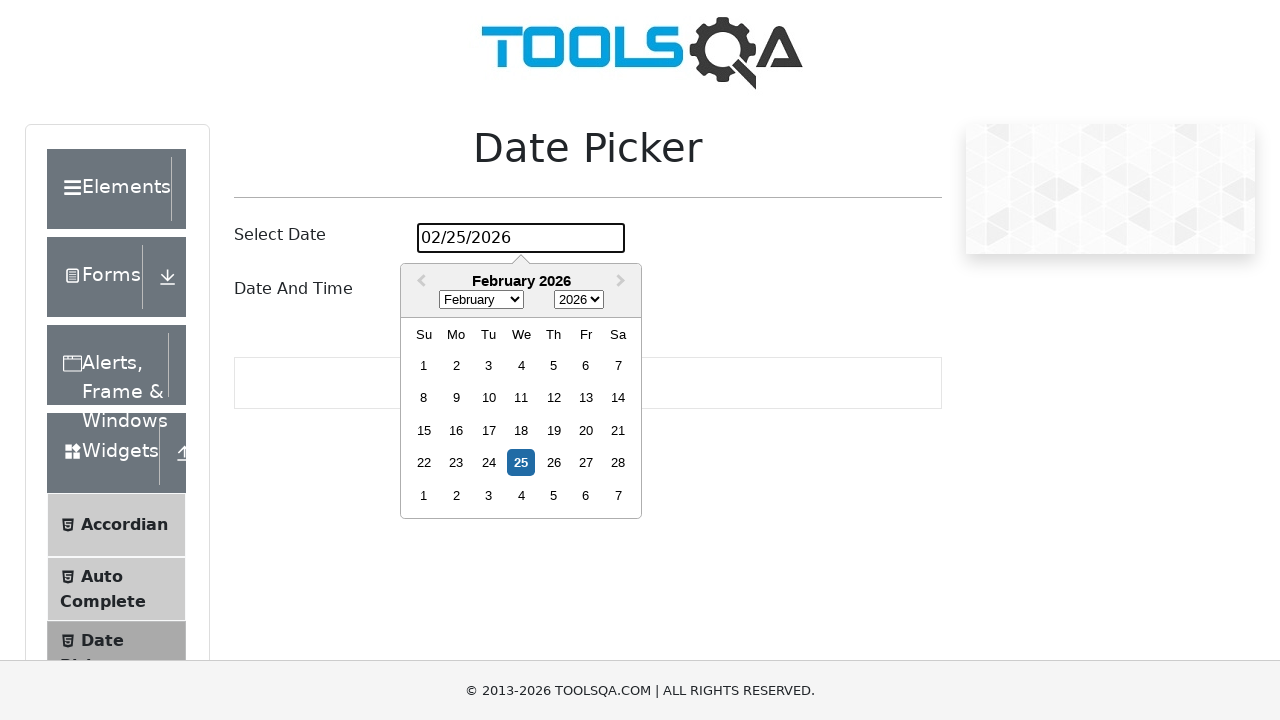

Processed day element with value: 2
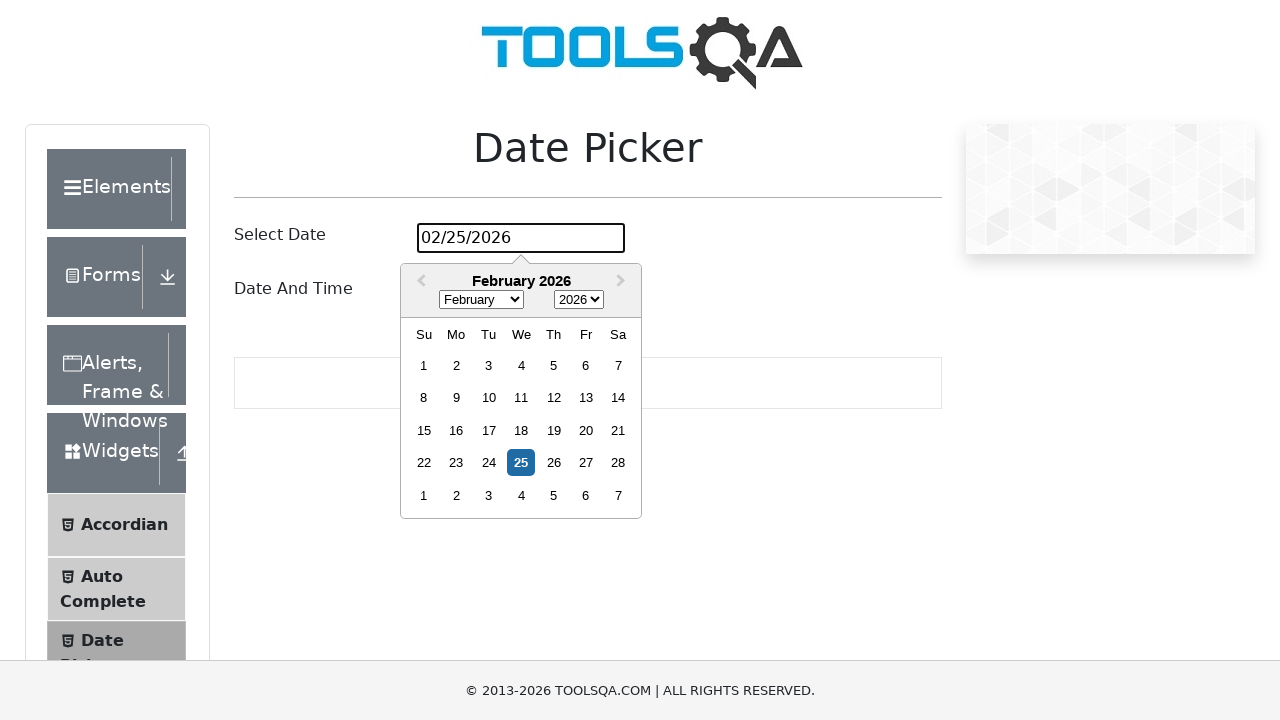

Processed day element with value: 3
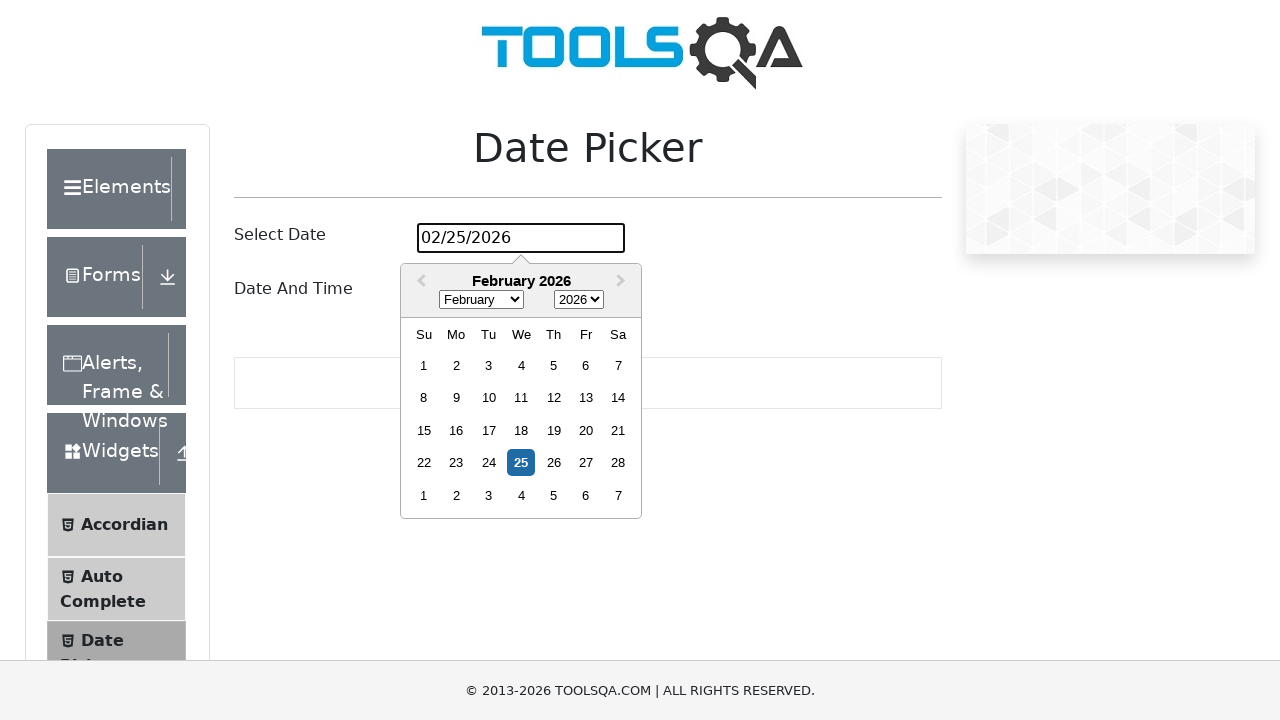

Processed day element with value: 4
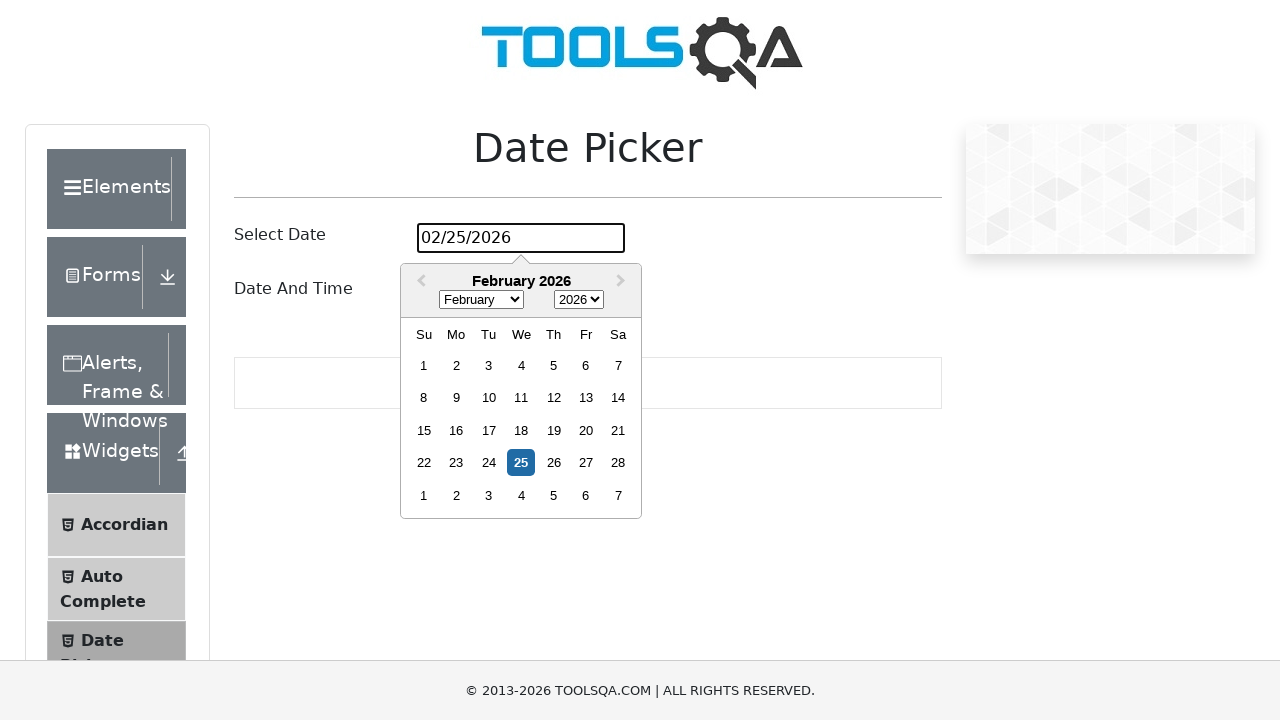

Processed day element with value: 5
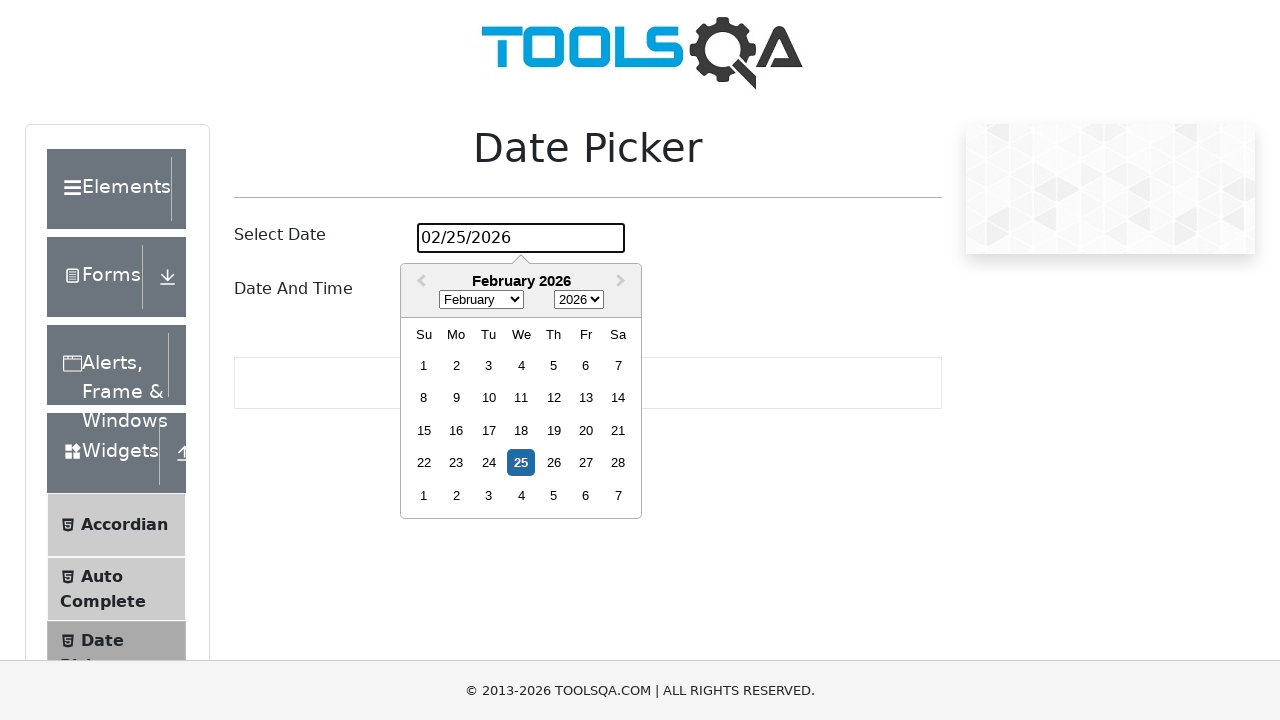

Processed day element with value: 6
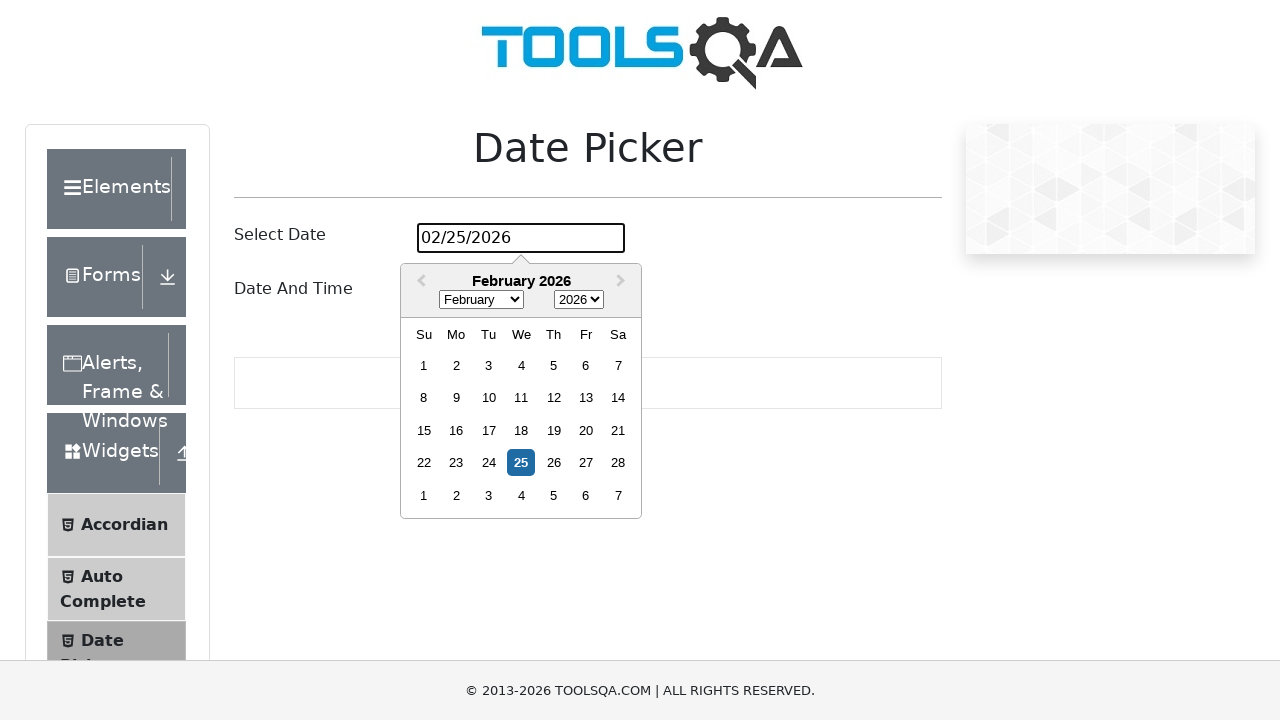

Processed day element with value: 7
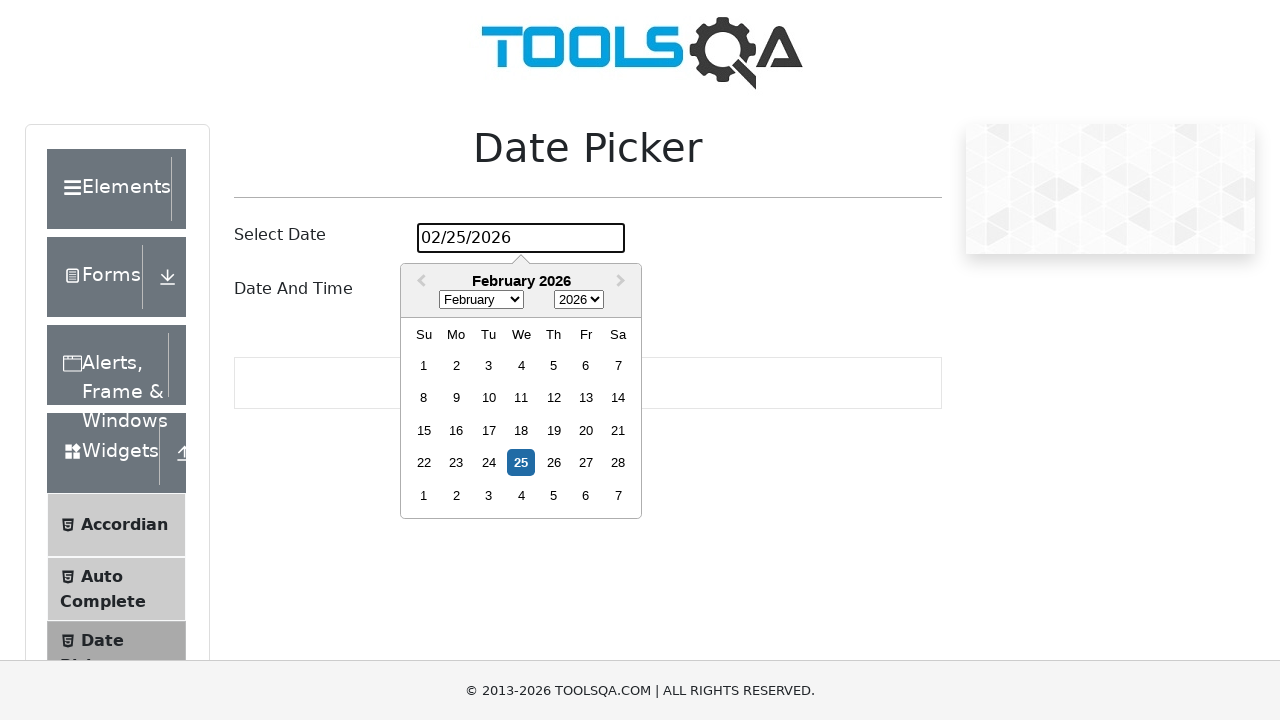

Processed day element with value: 8
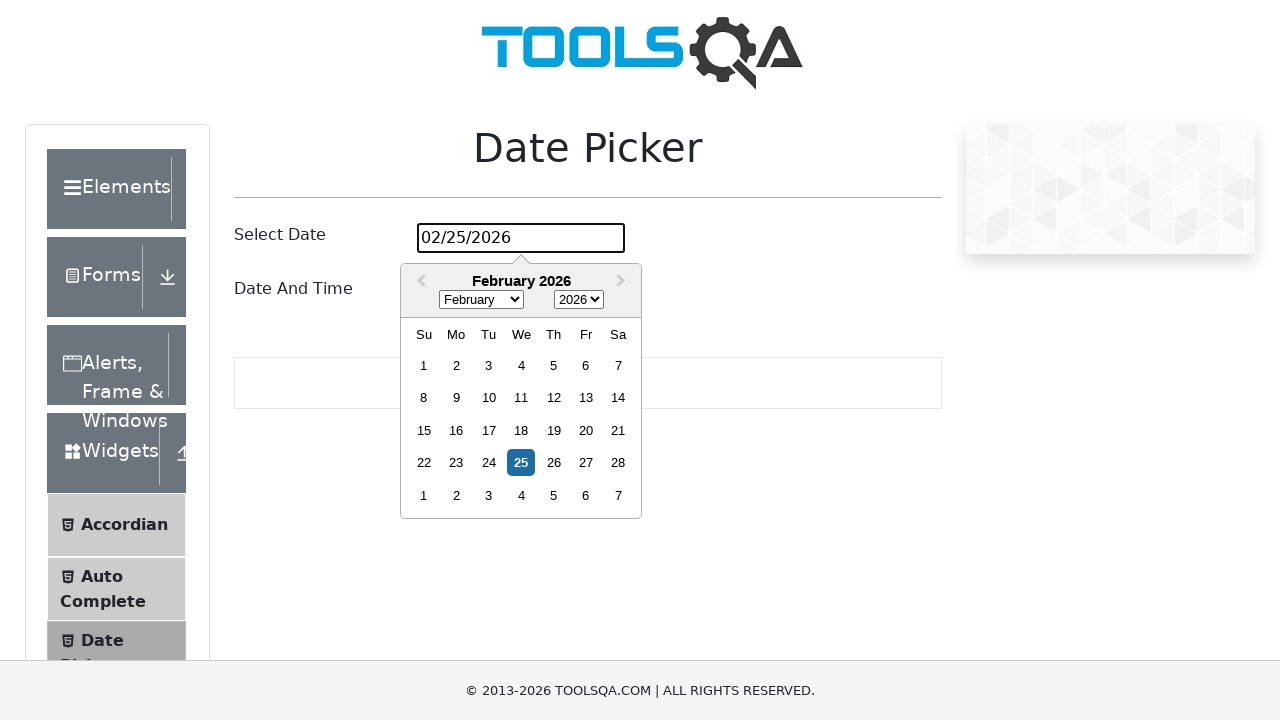

Processed day element with value: 9
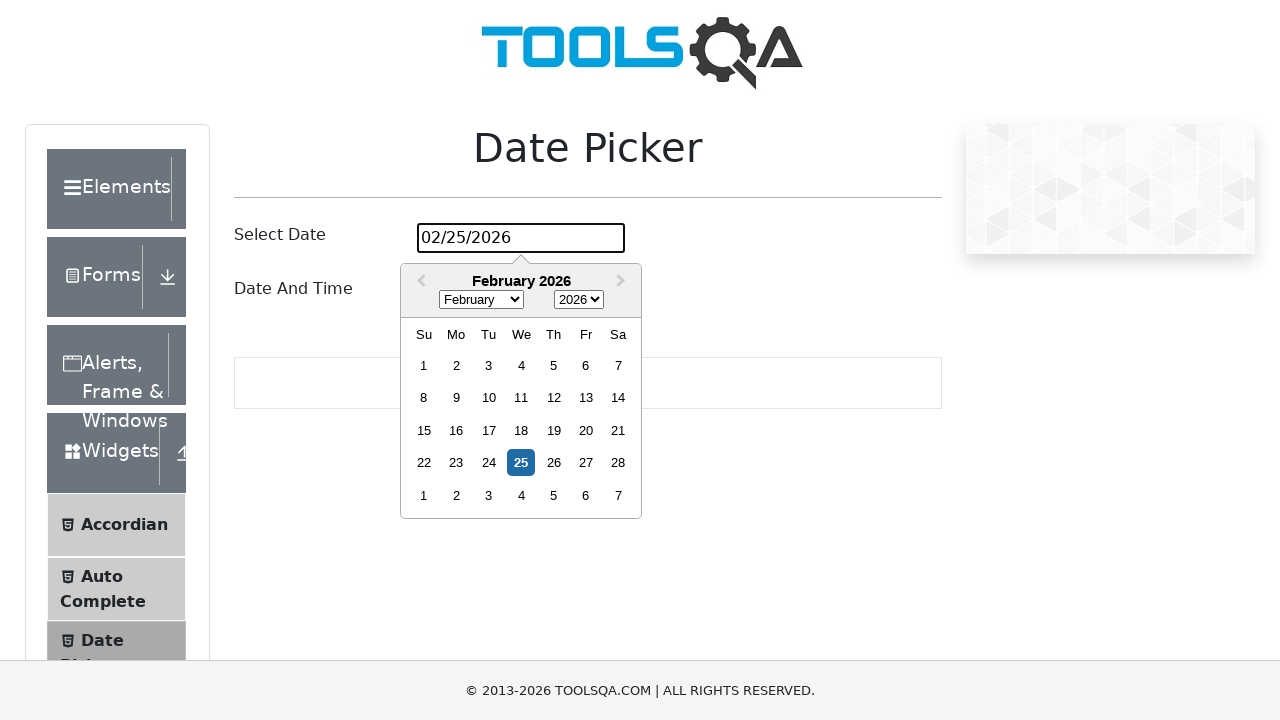

Processed day element with value: 10
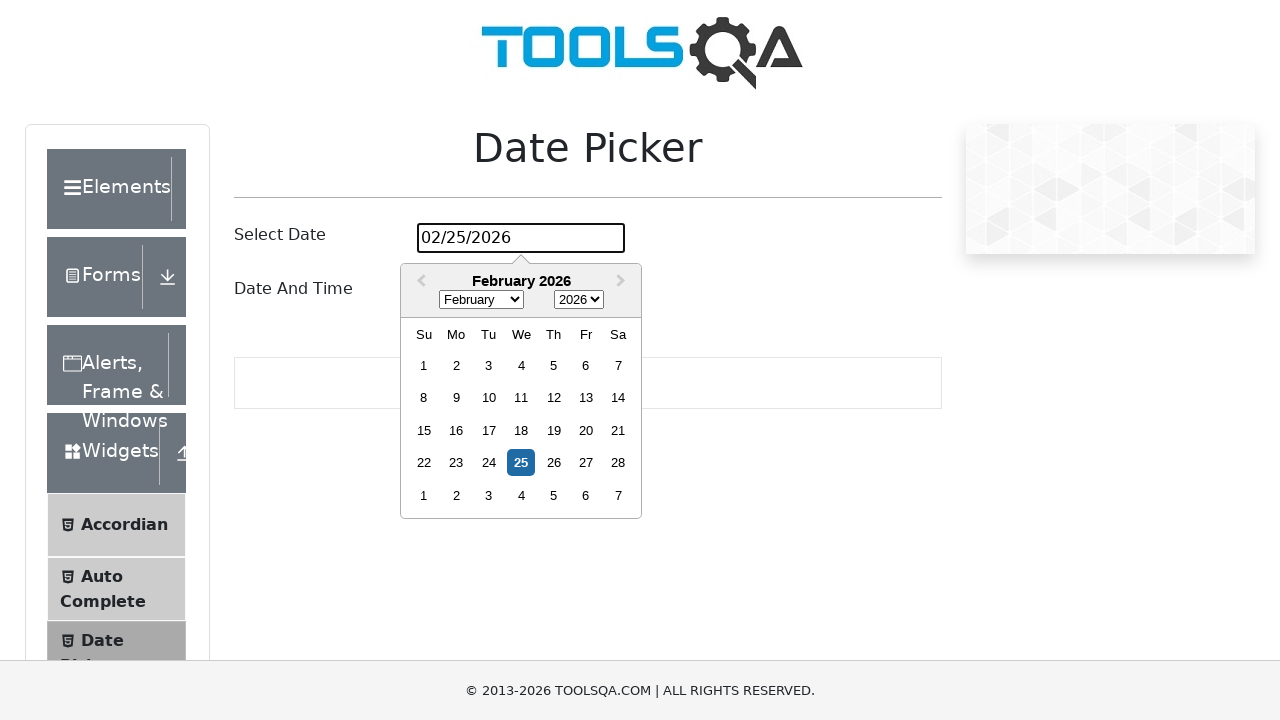

Processed day element with value: 11
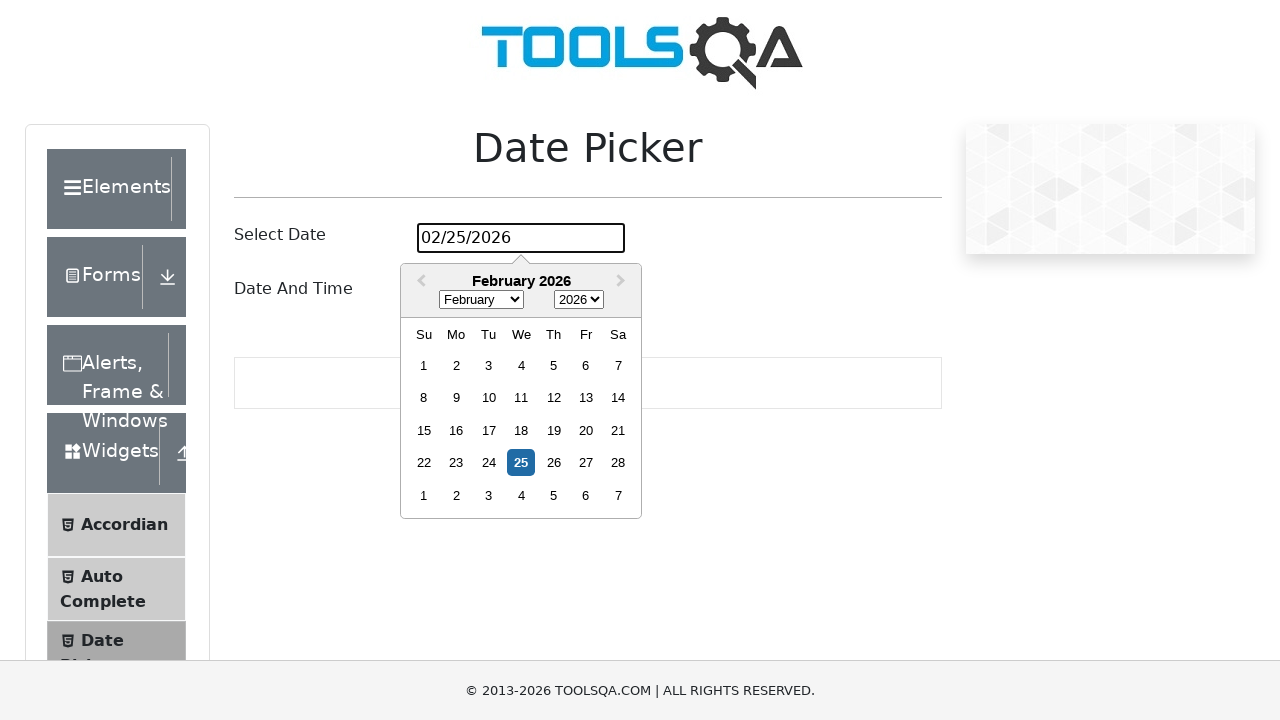

Processed day element with value: 12
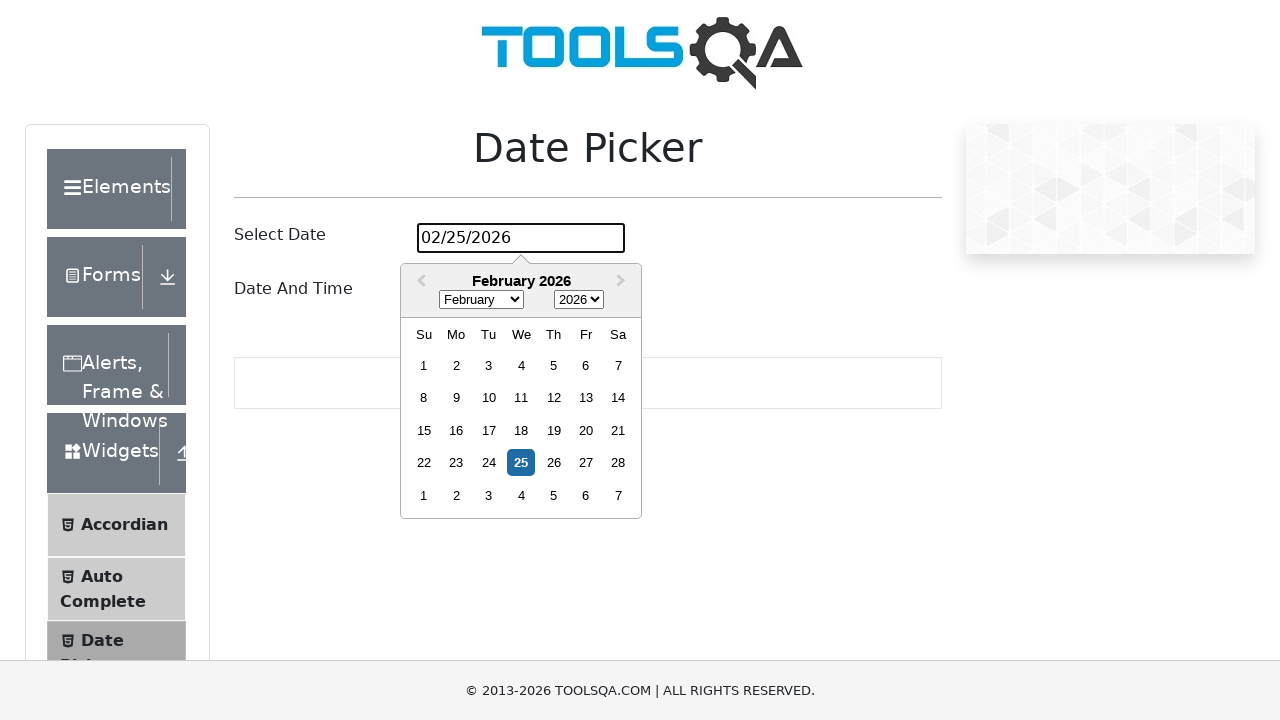

Processed day element with value: 13
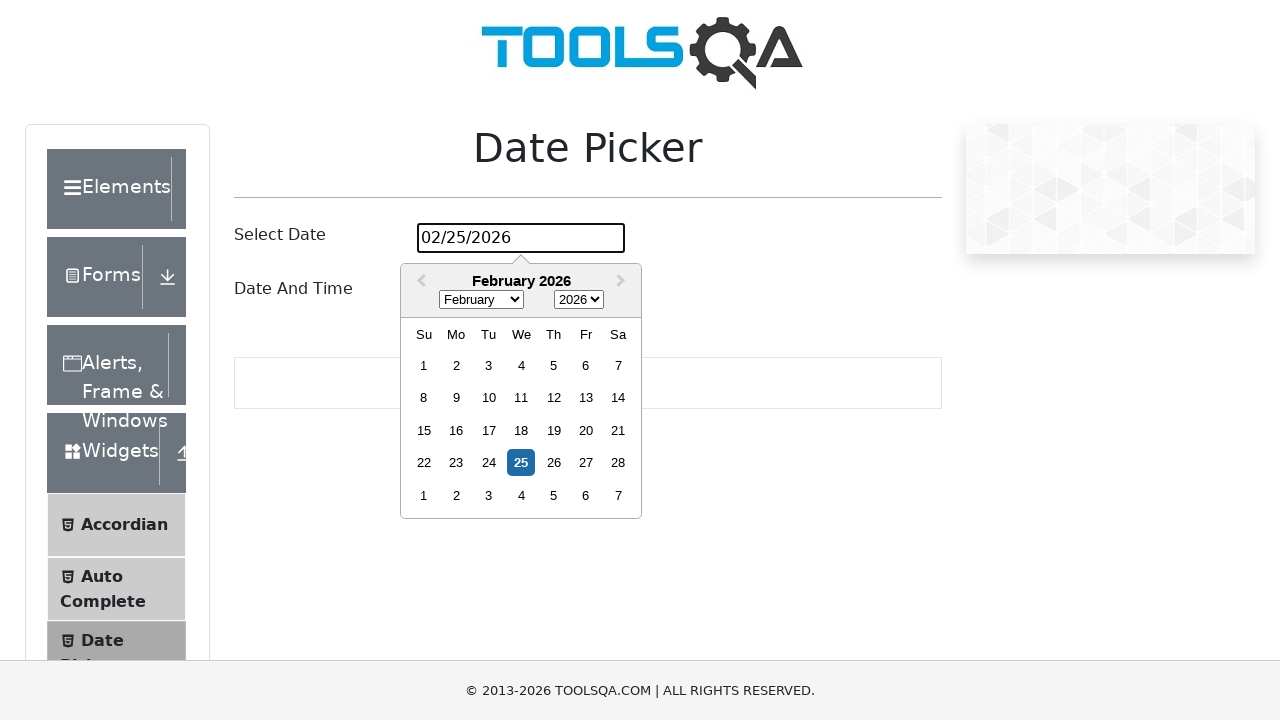

Processed day element with value: 14
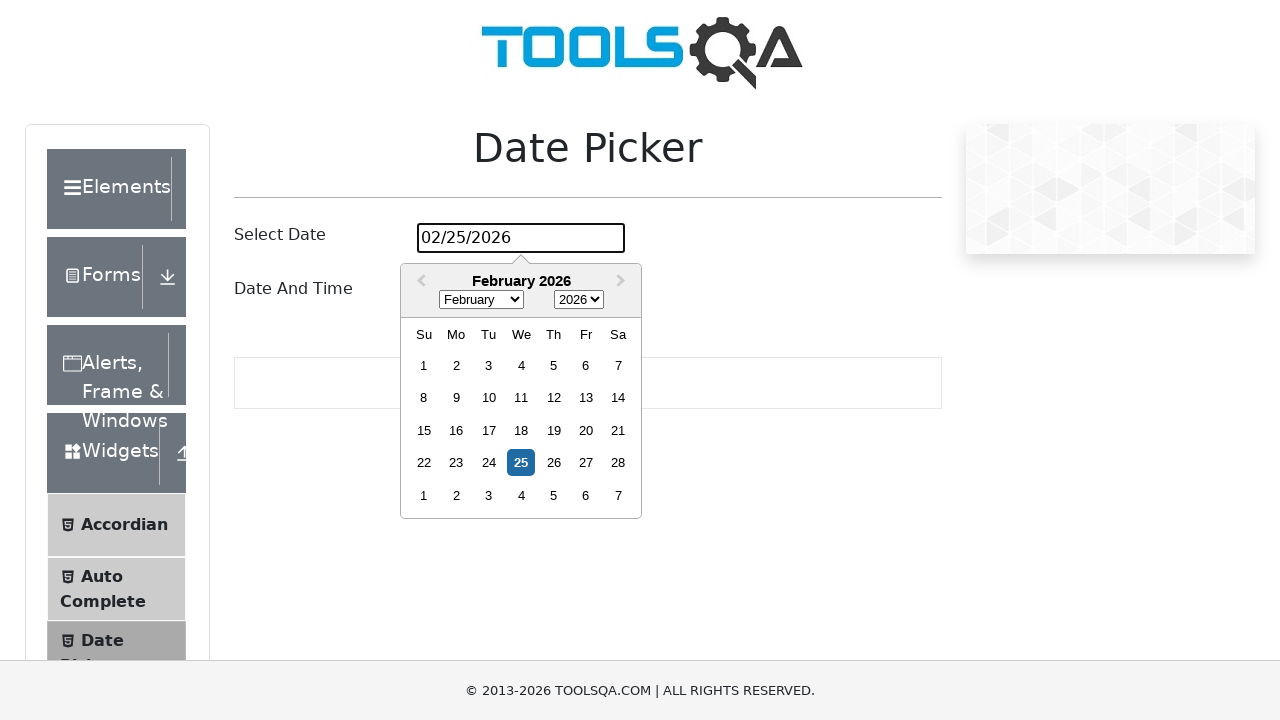

Processed day element with value: 15
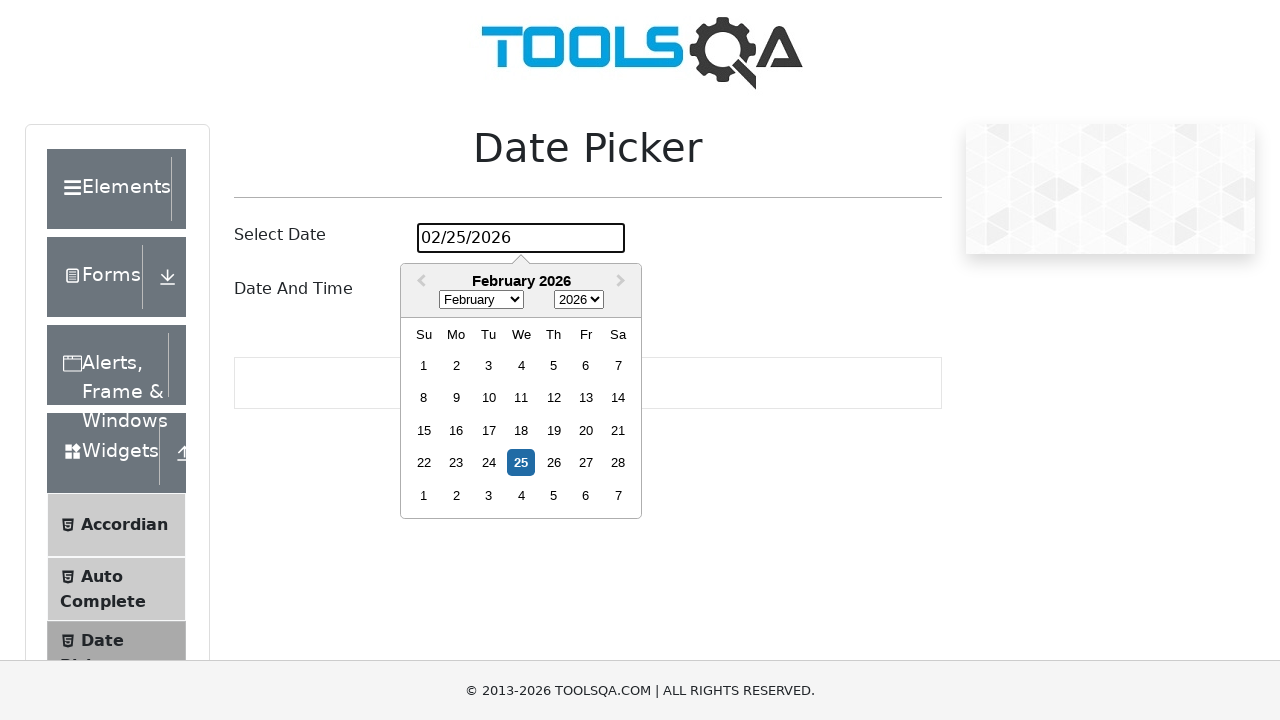

Processed day element with value: 16
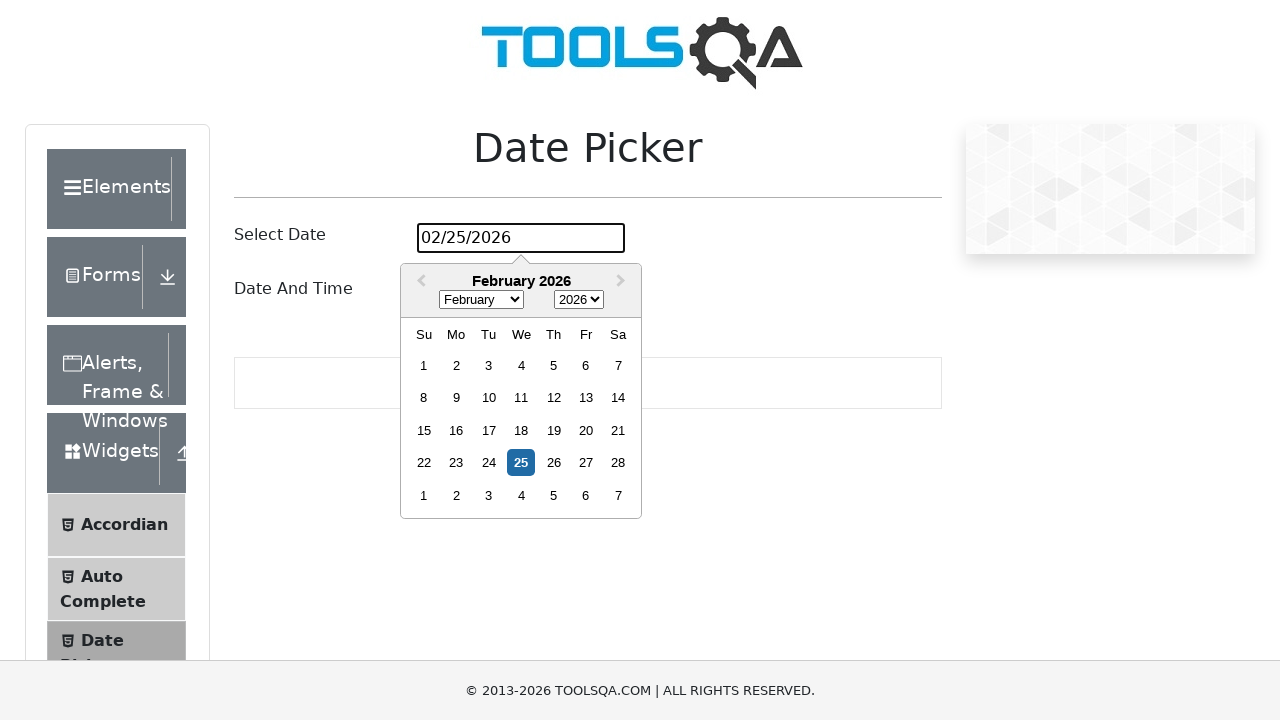

Processed day element with value: 17
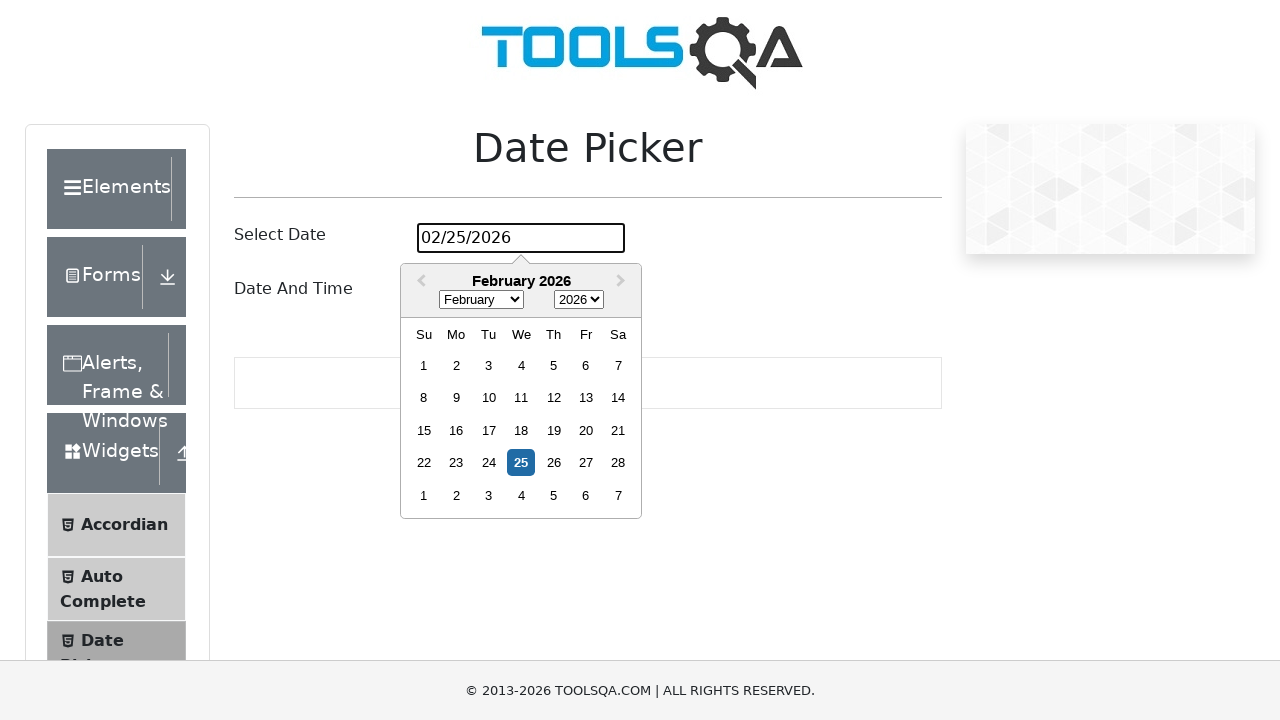

Processed day element with value: 18
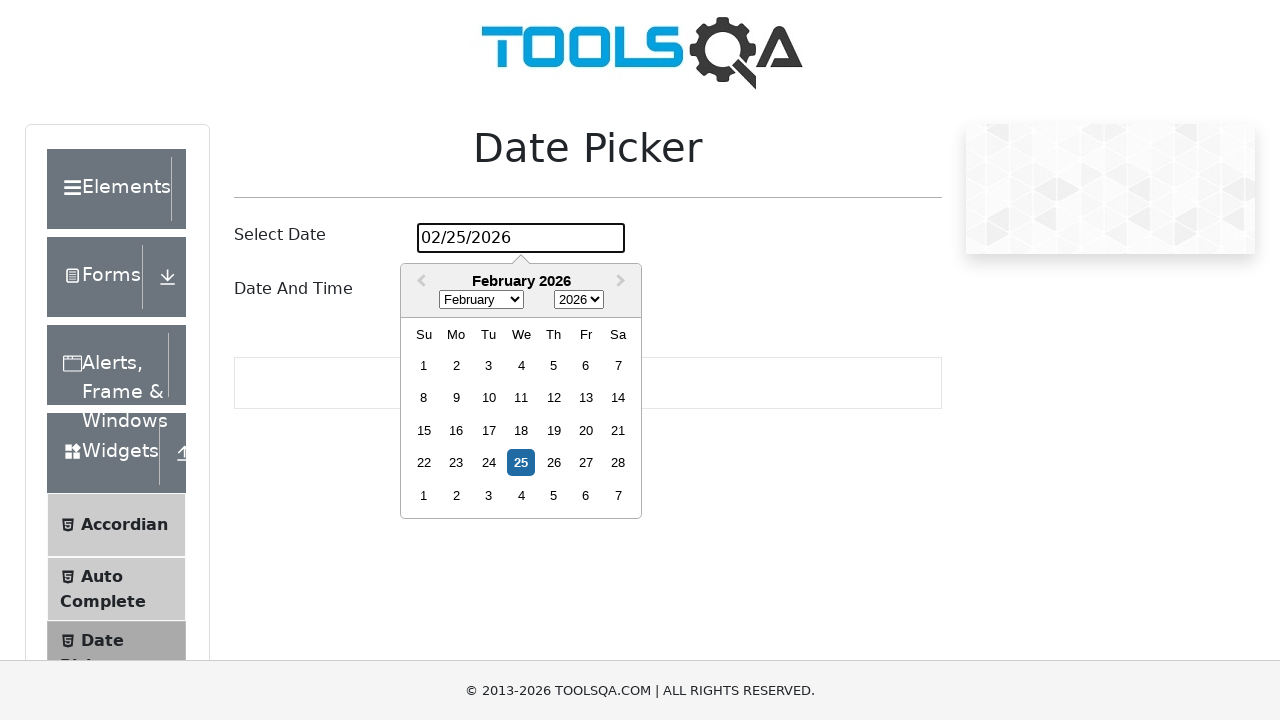

Processed day element with value: 19
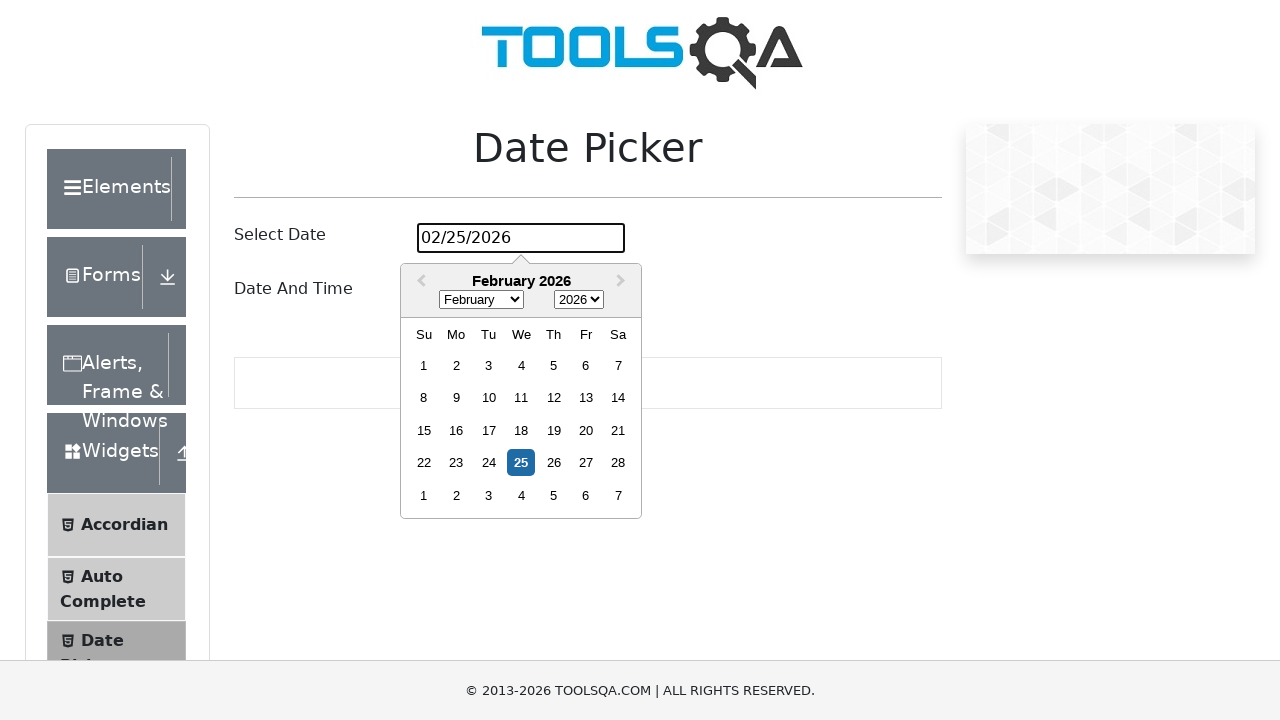

Processed day element with value: 20
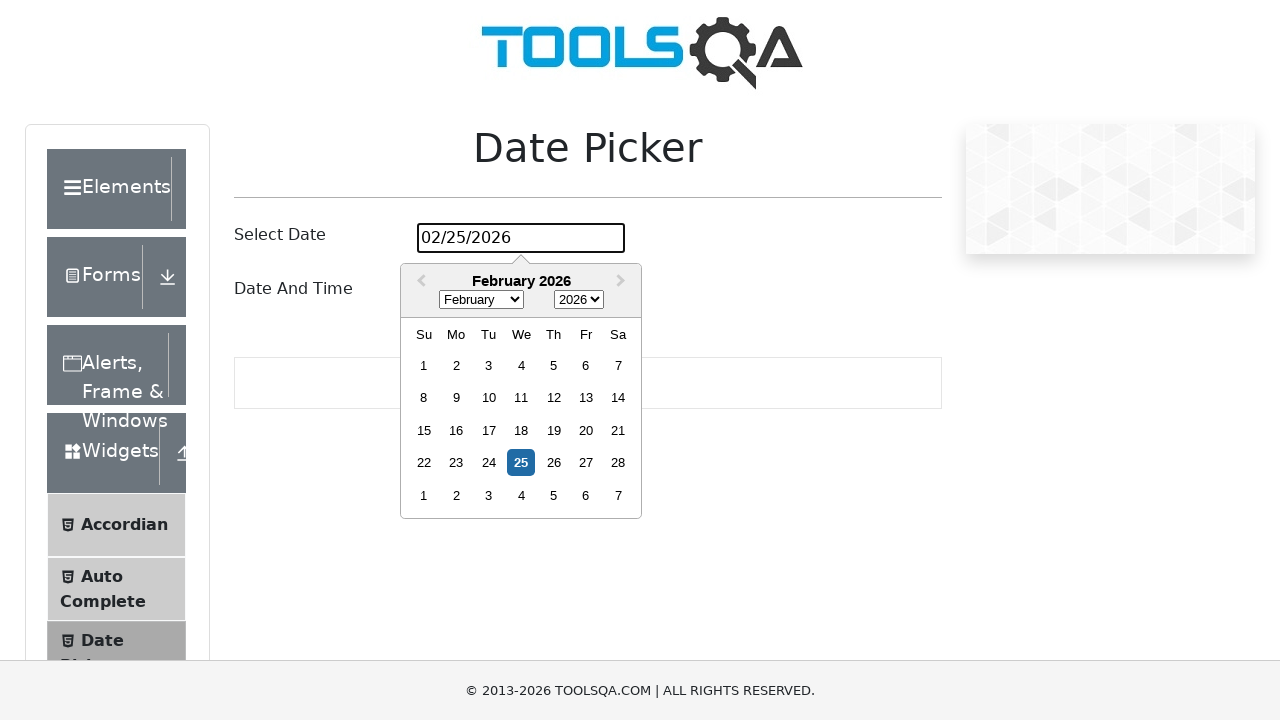

Processed day element with value: 21
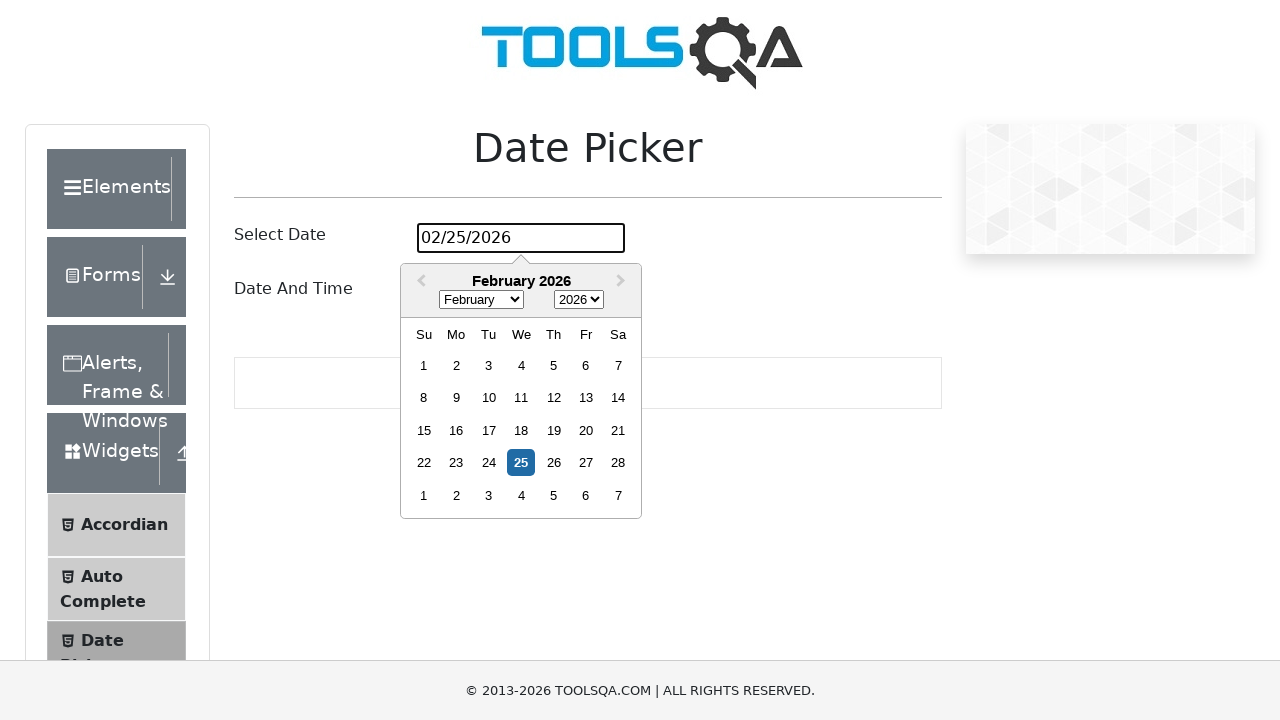

Processed day element with value: 22
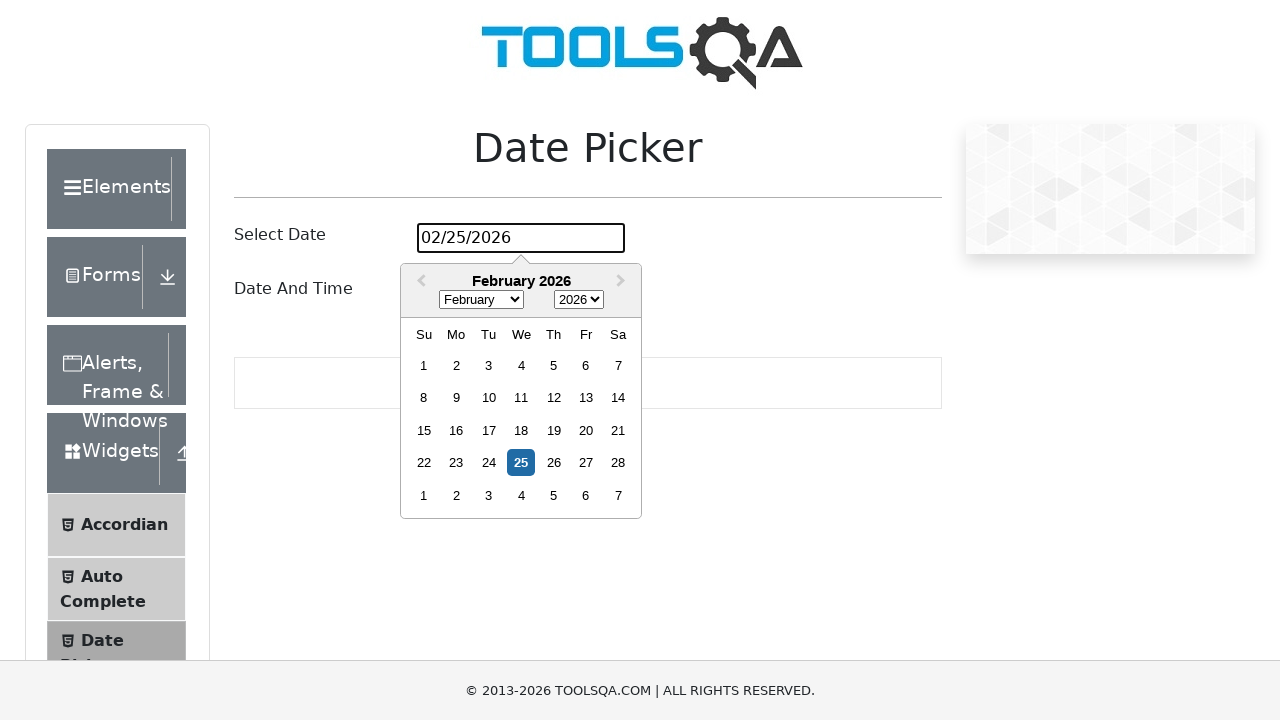

Processed day element with value: 23
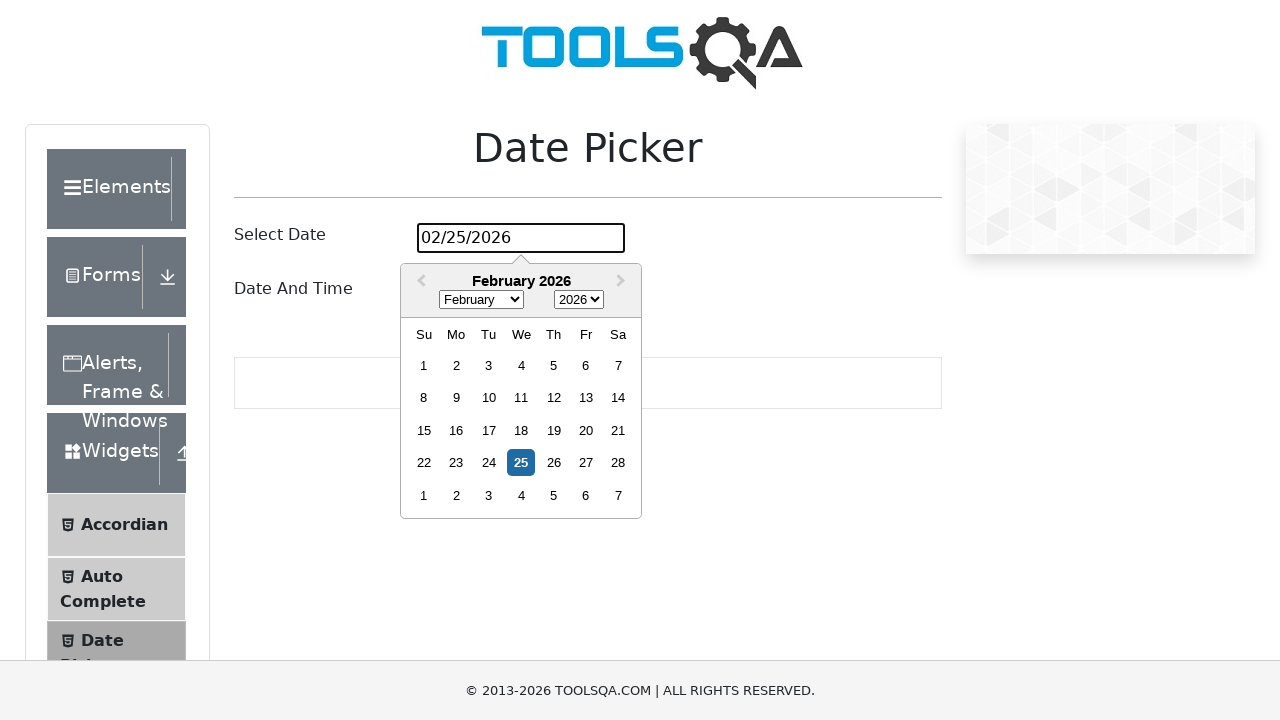

Processed day element with value: 24
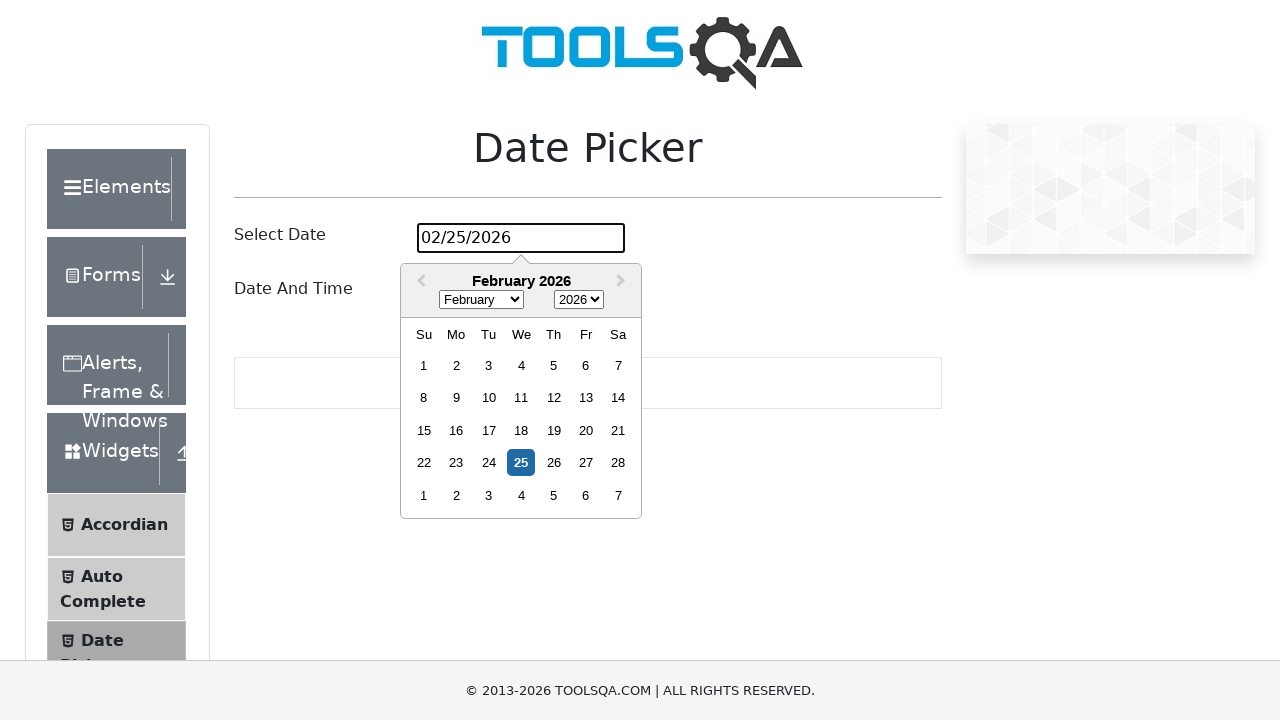

Processed day element with value: 25
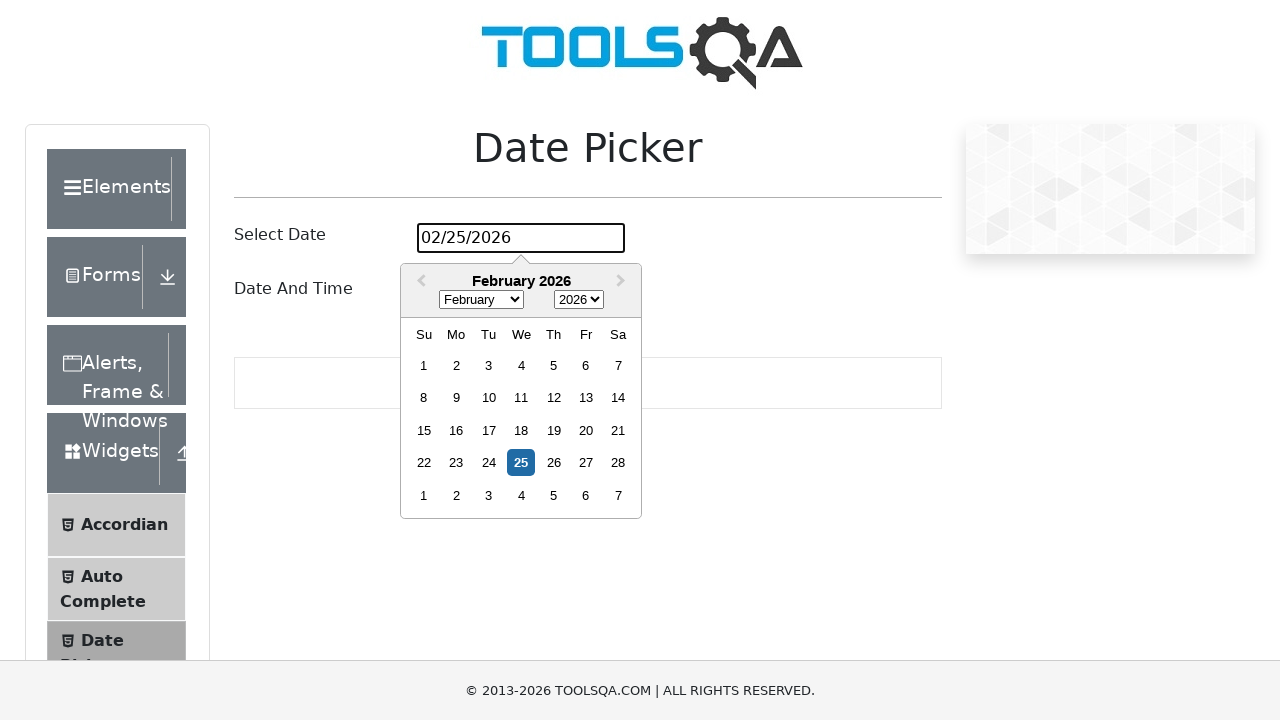

Processed day element with value: 26
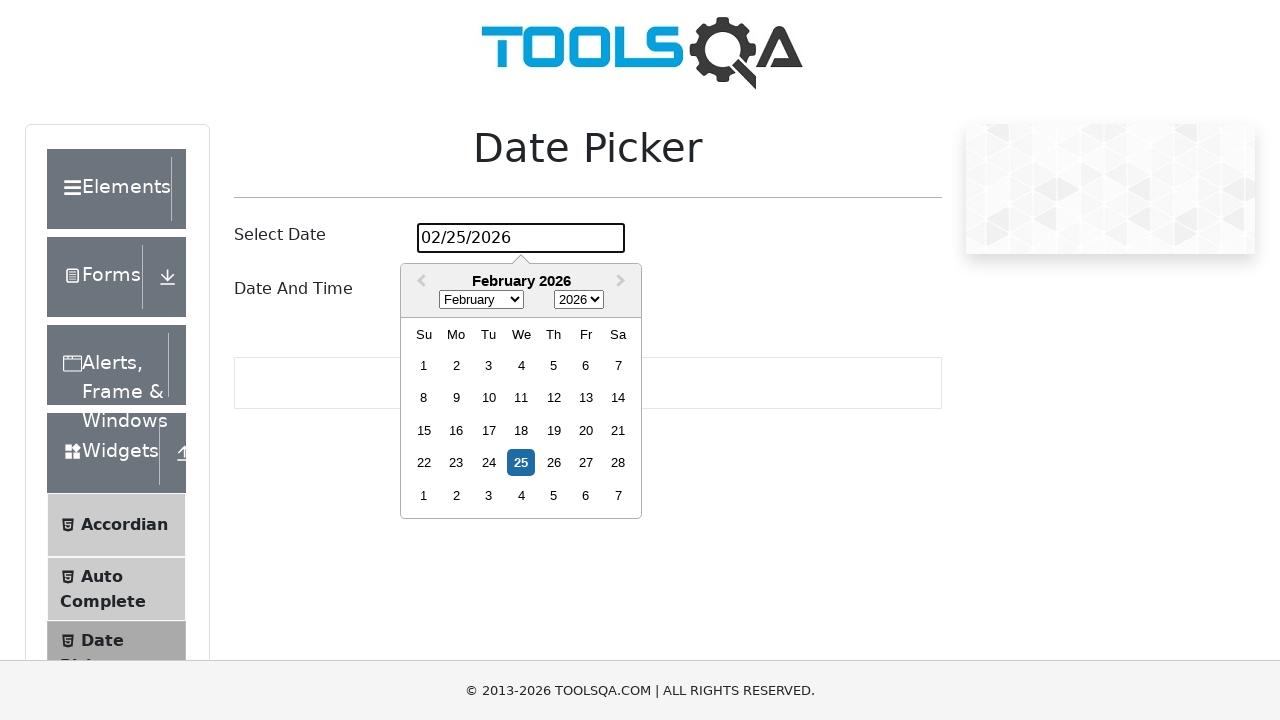

Processed day element with value: 27
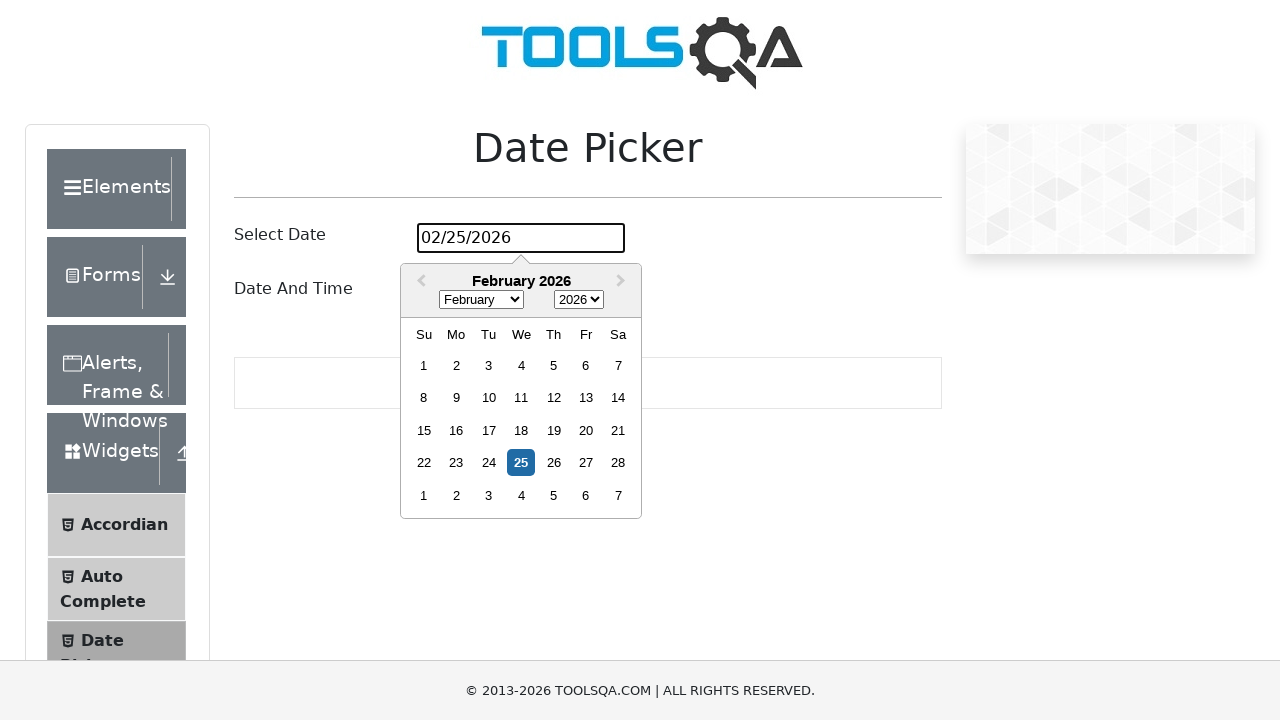

Processed day element with value: 28
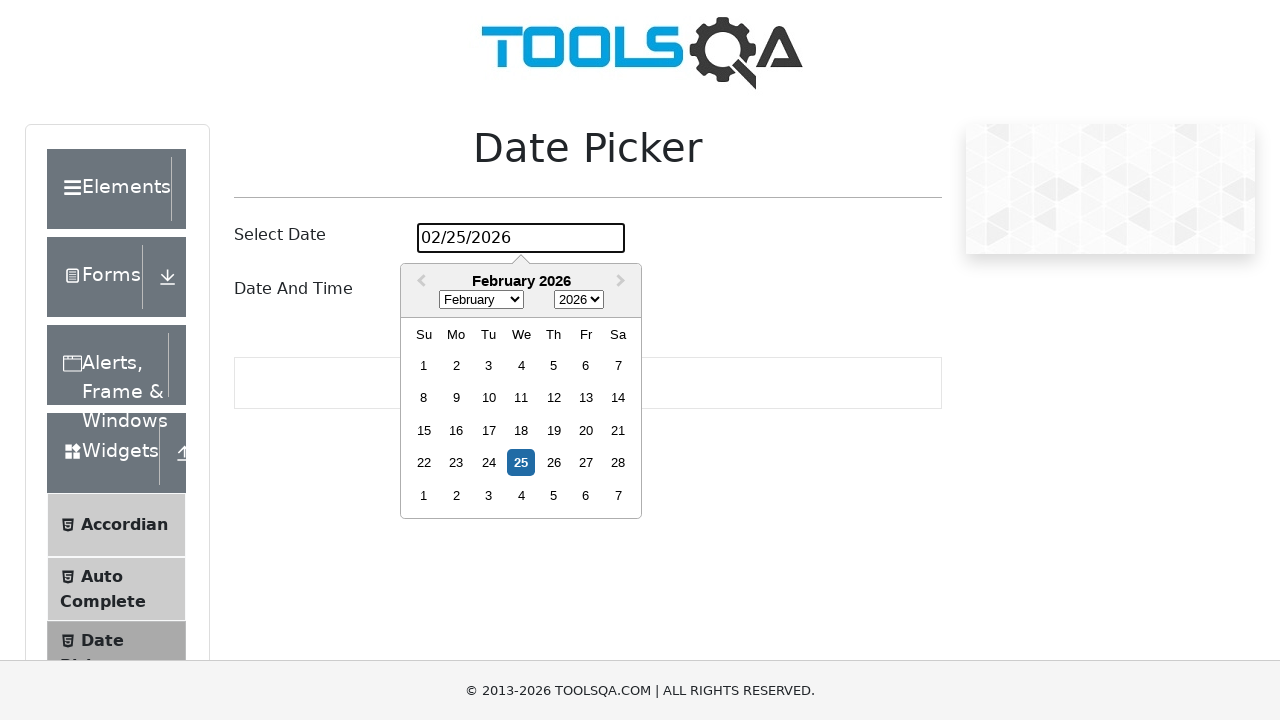

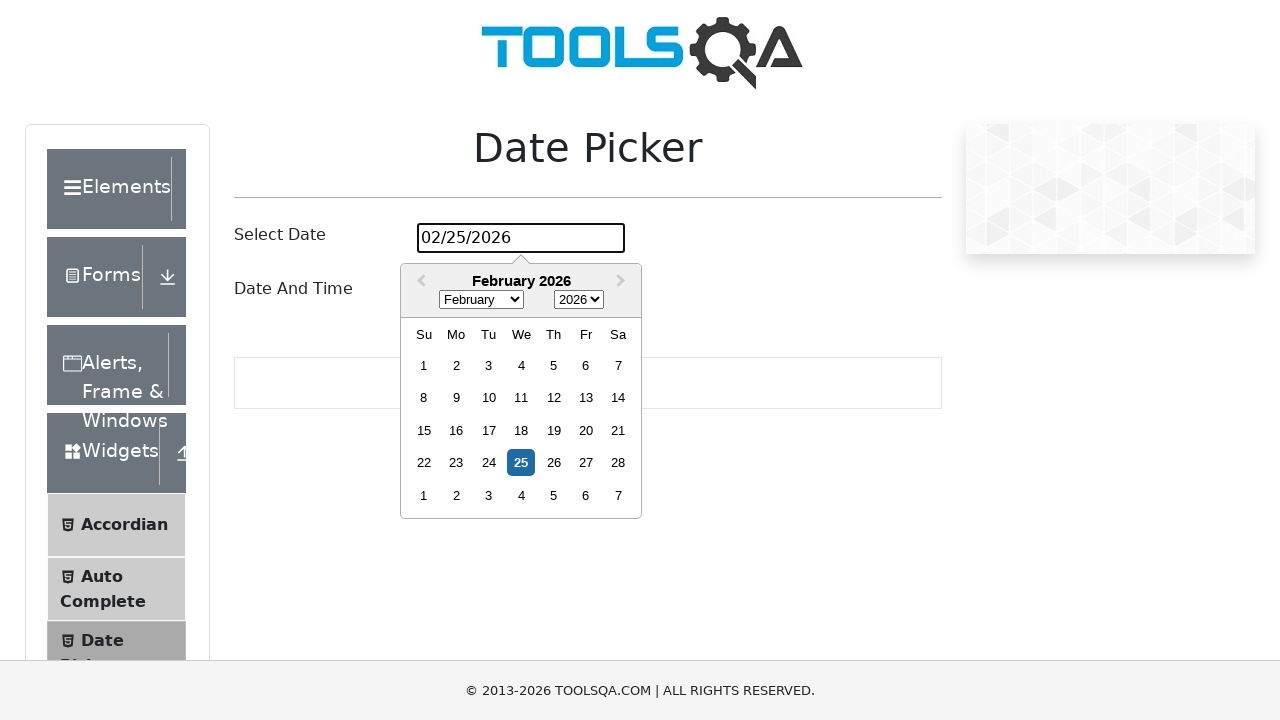